Scrolls down the webpage to a specific position using JavaScript

Starting URL: https://money.rediff.com/gainers/bse/daily/groupa?src=gain_lose

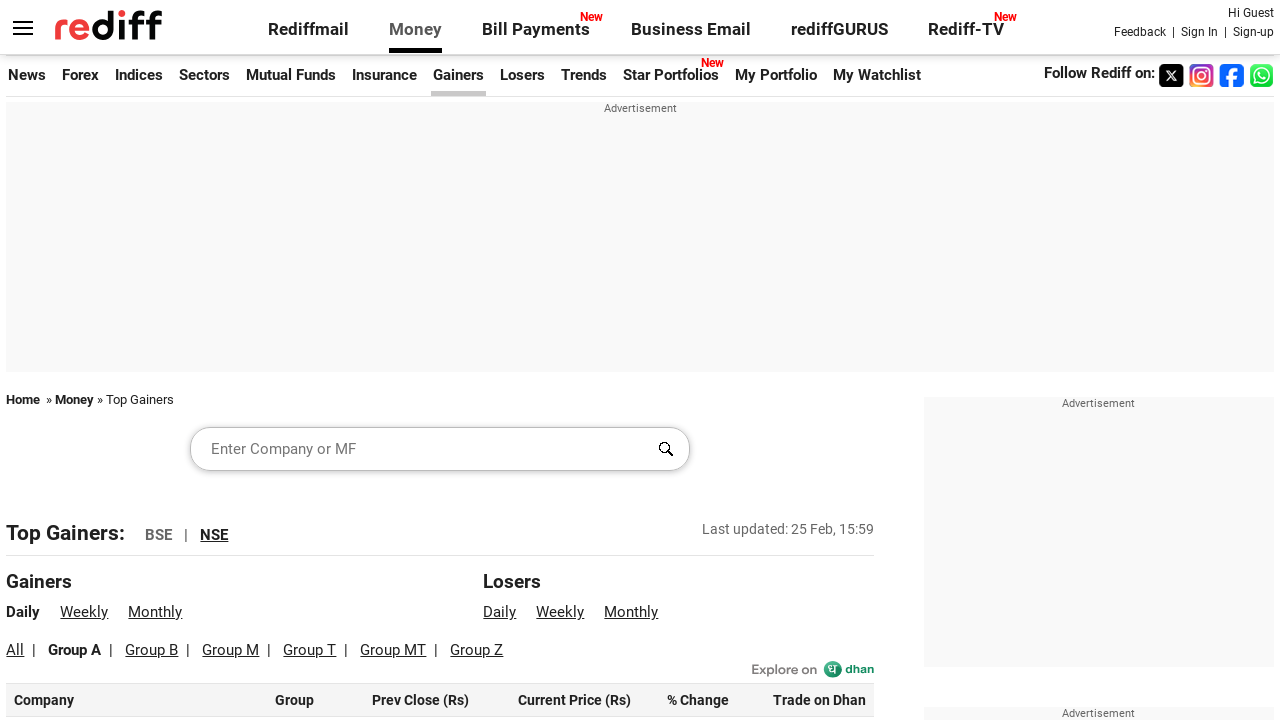

Scrolled down webpage to position 3500 using JavaScript
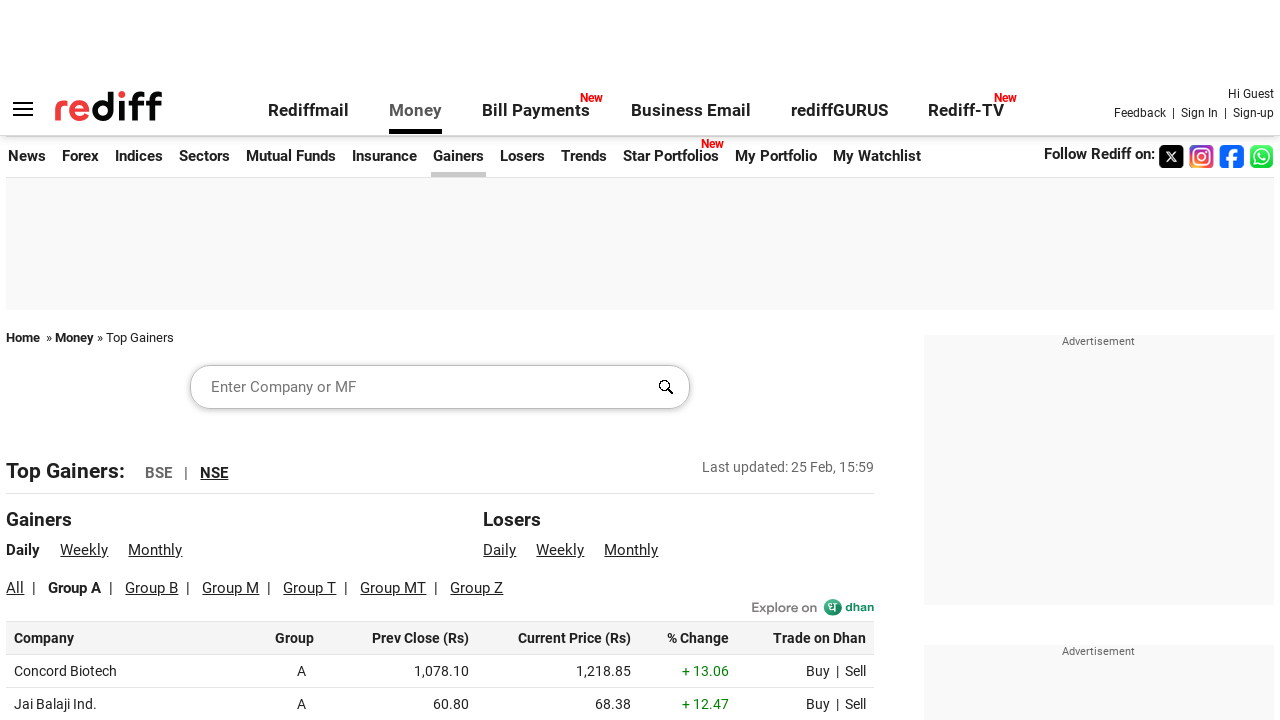

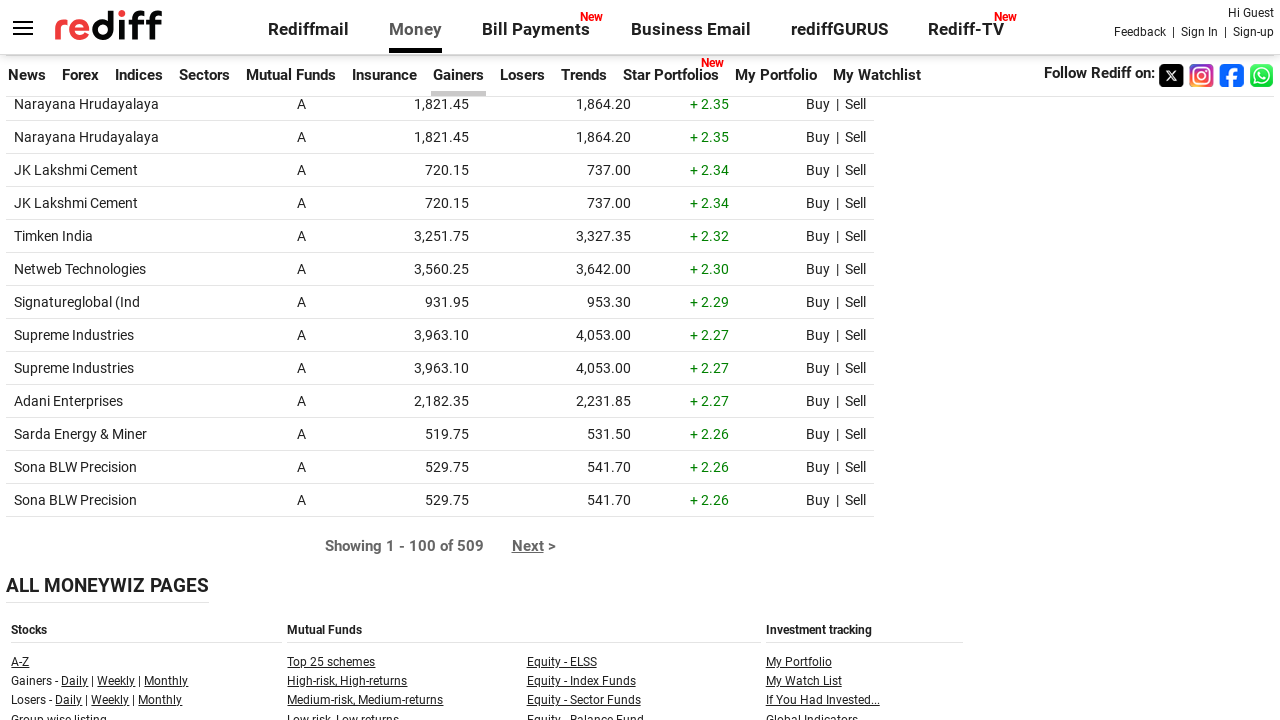